Tests a basic form by navigating to a form demo page and entering text into a text box

Starting URL: https://syntaxprojects.com/basic-first-form-demo.php

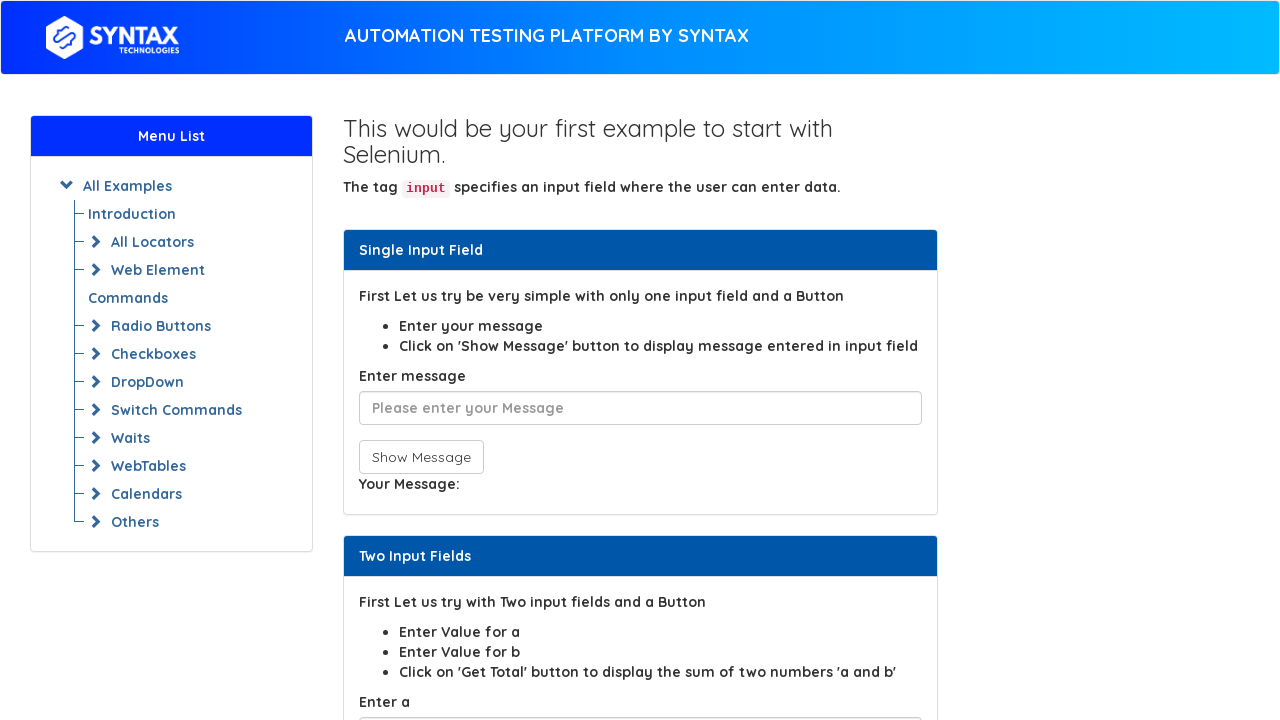

Filled user message text box with 'abracadrba' on #user-message
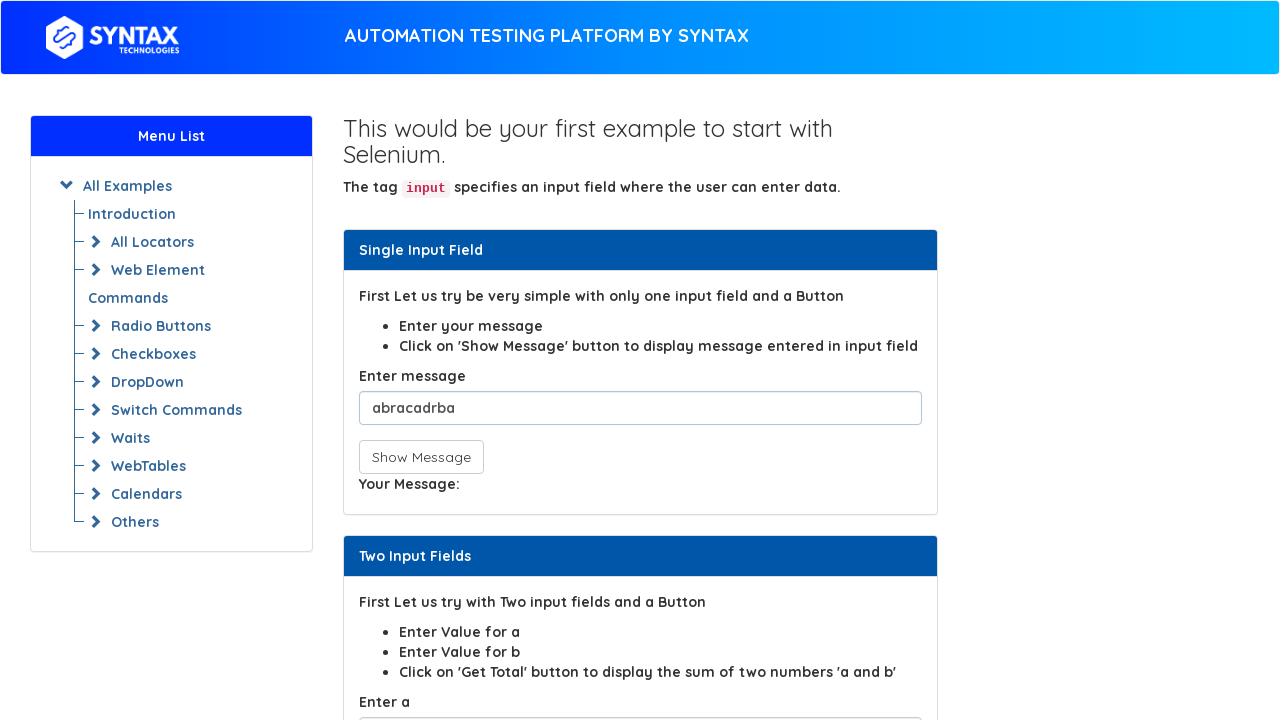

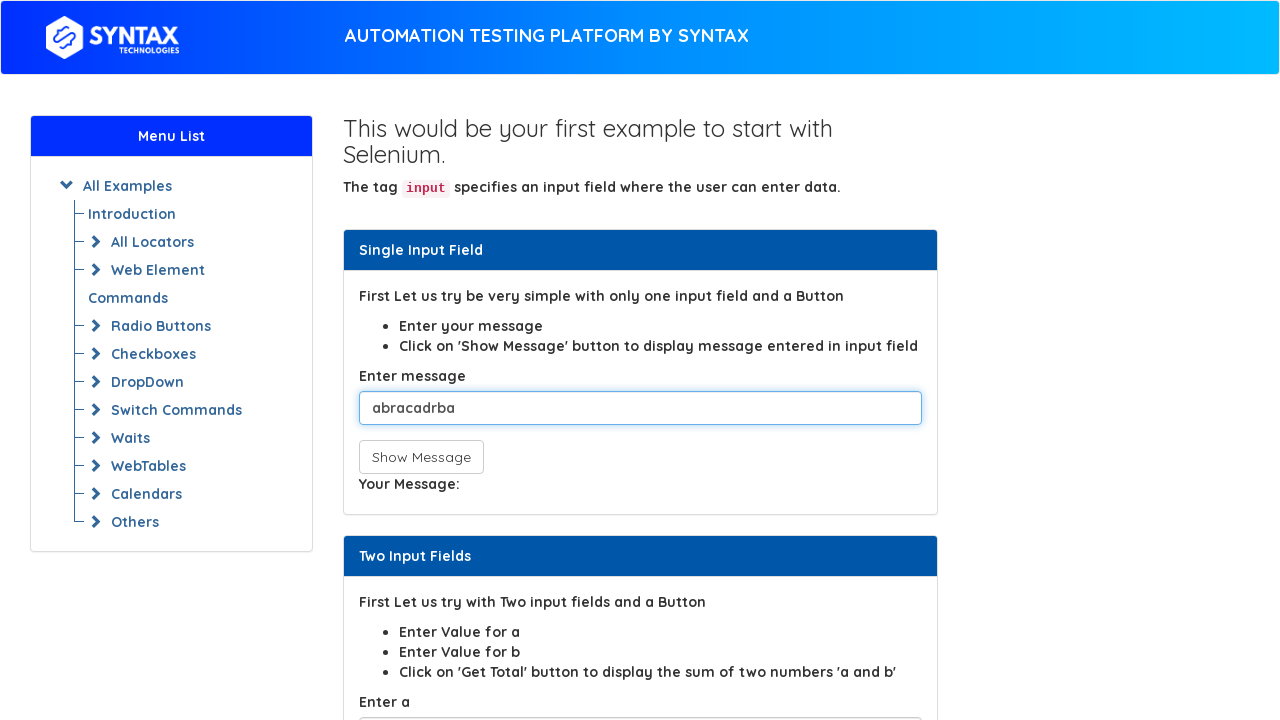